Tests flight booking workflow by selecting departure and arrival cities, searching for flights, and verifying the results page displays correctly

Starting URL: https://blazedemo.com

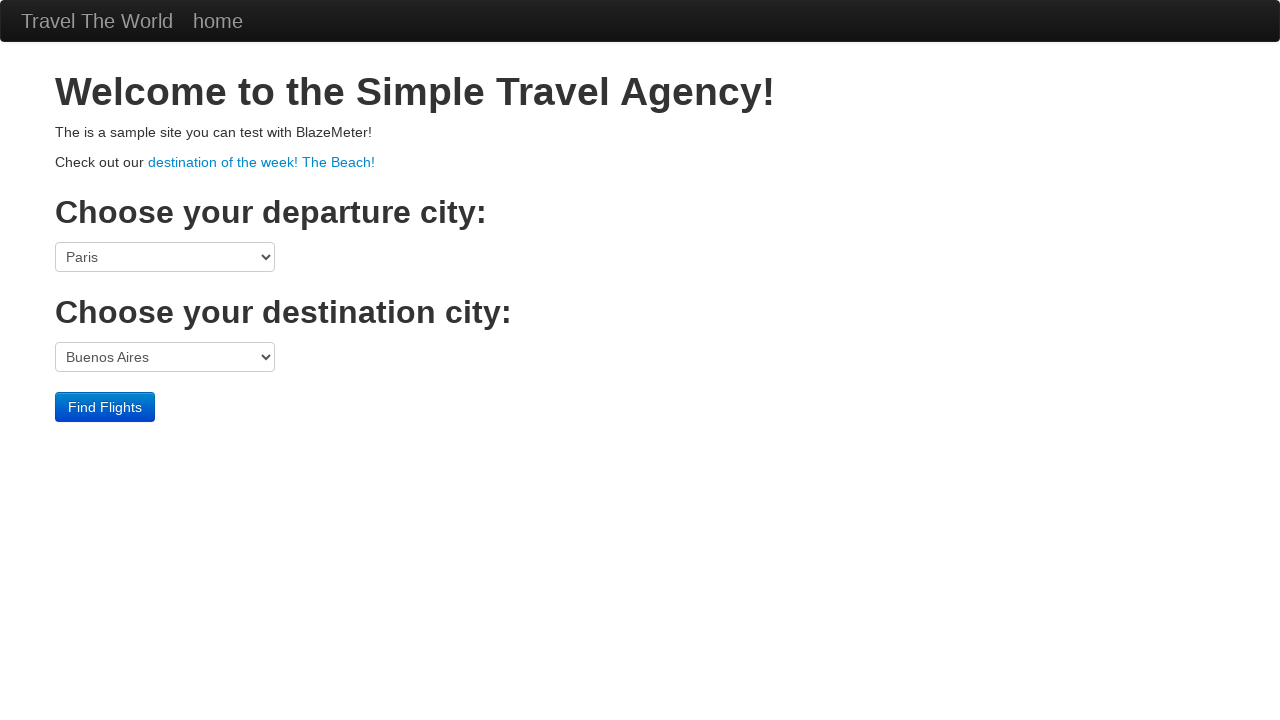

Selected São Paolo as departure city on select[name='fromPort']
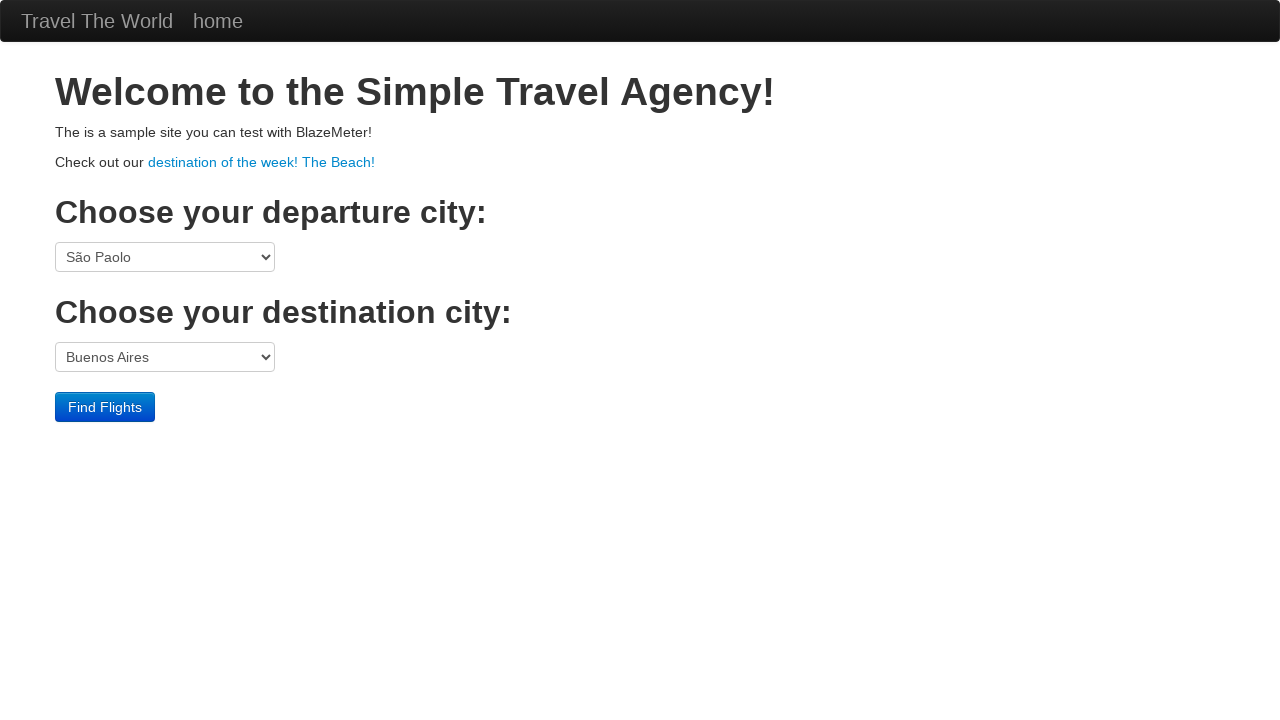

Selected Dublin as destination city on select[name='toPort']
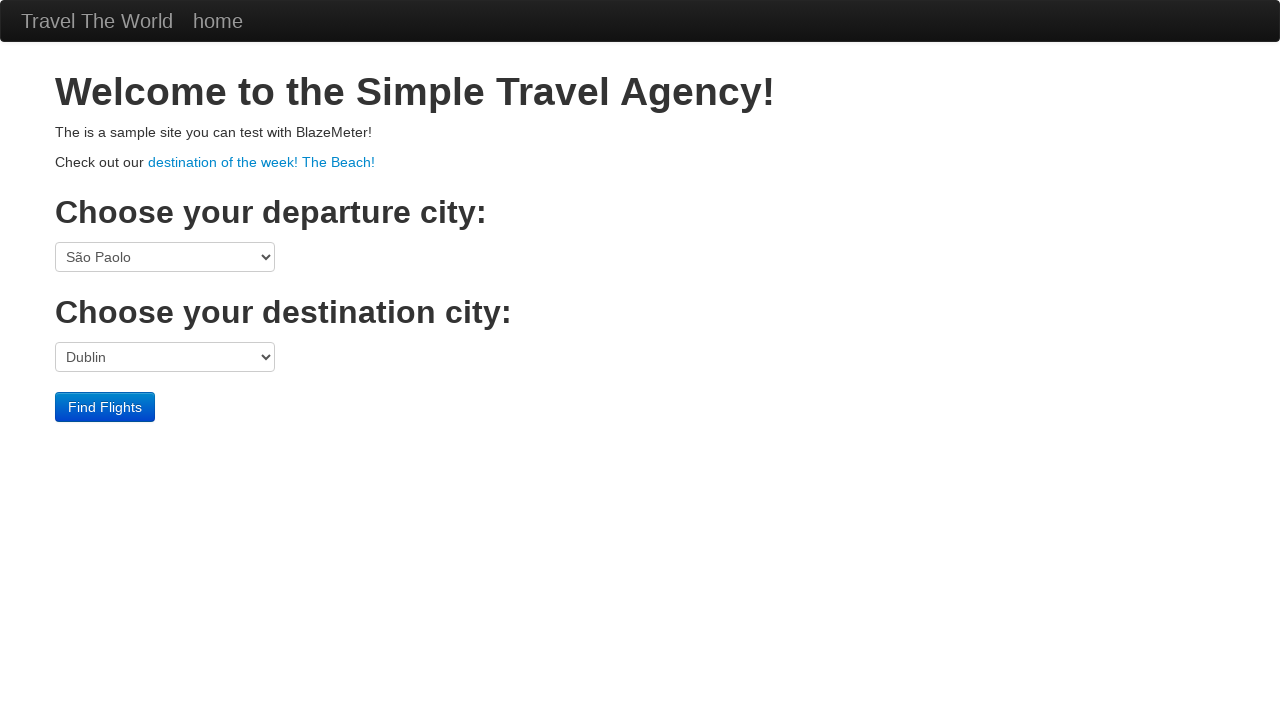

Clicked Find Flights button at (105, 407) on input.btn.btn-primary
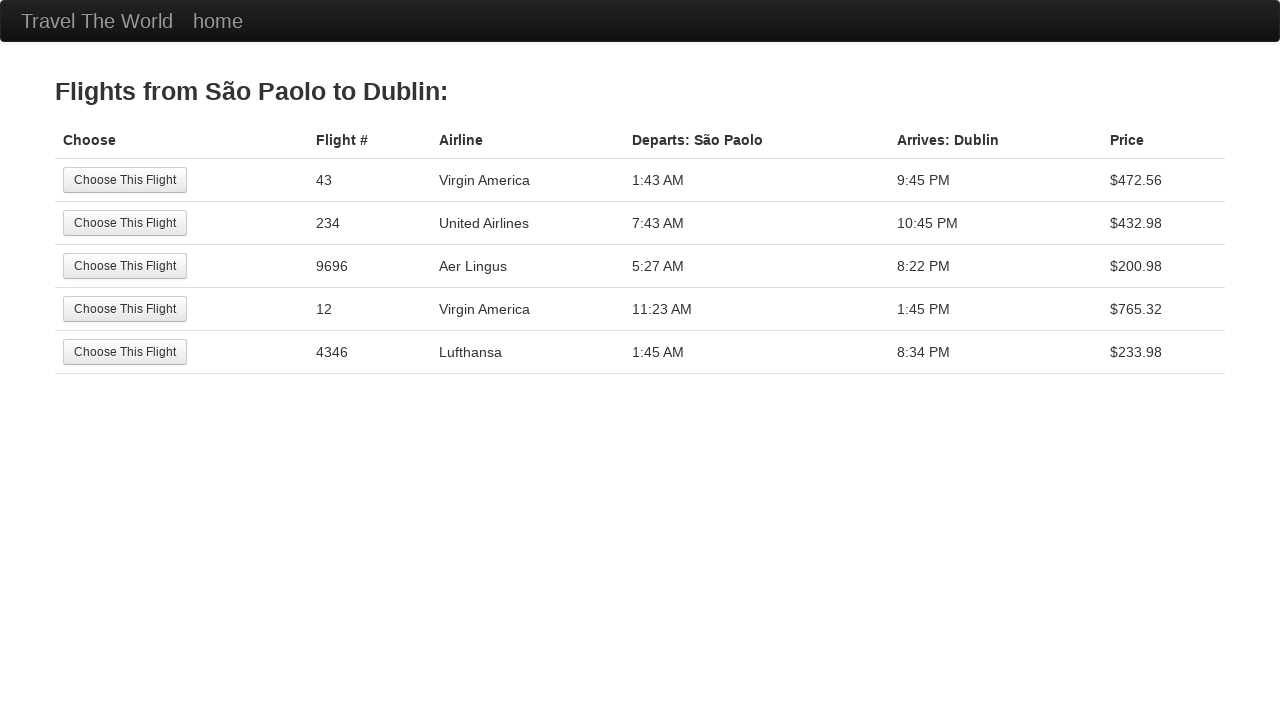

Flight results page loaded with heading visible
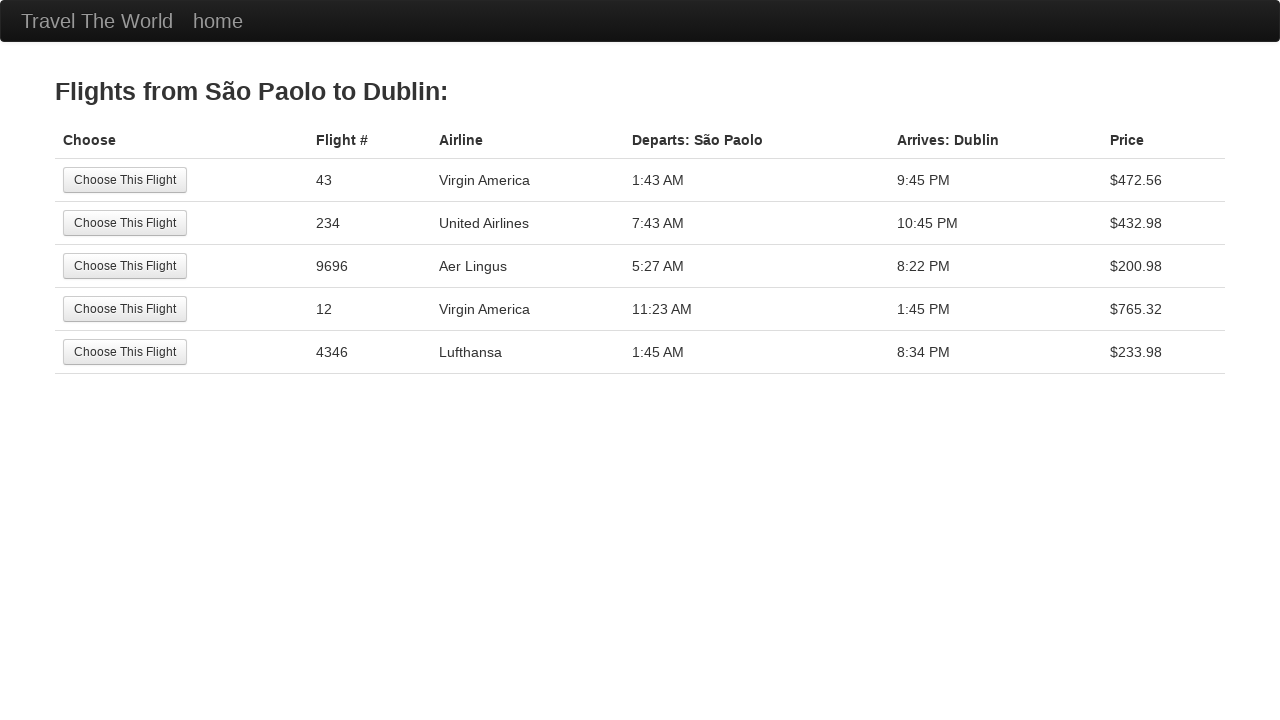

Verified page title is 'BlazeDemo - reserve'
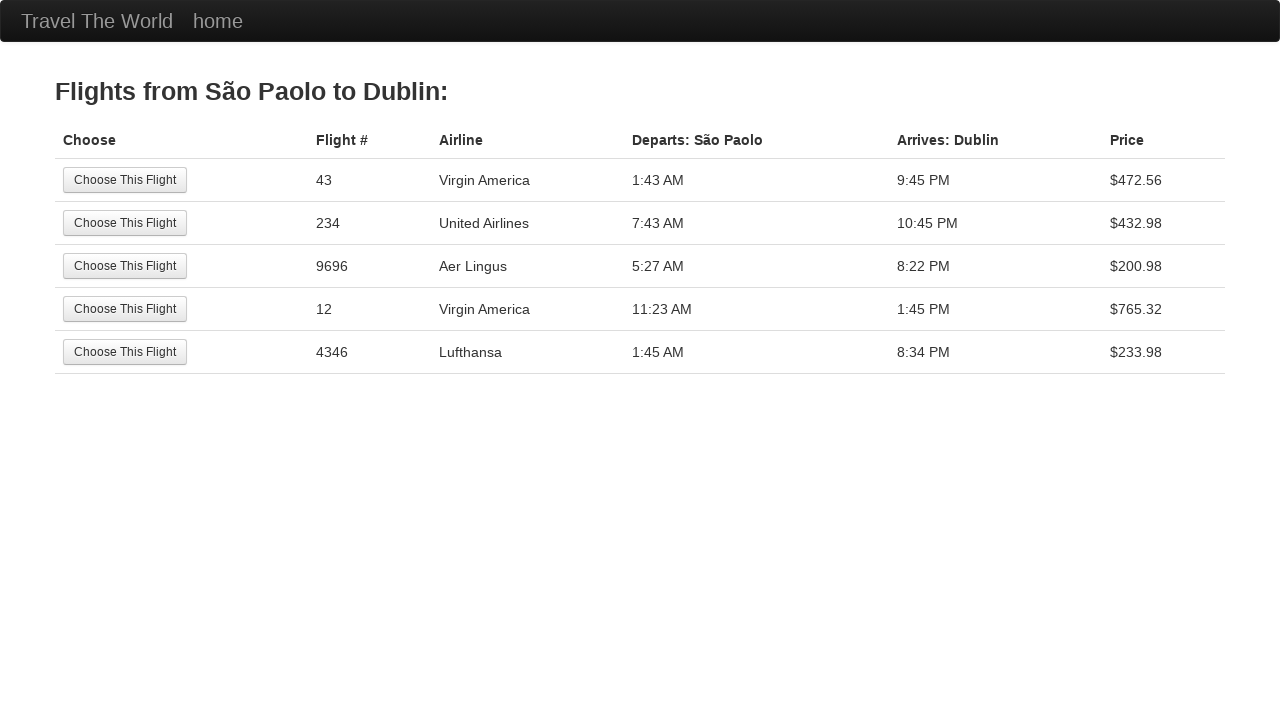

Verified heading displays 'Flights from São Paolo to Dublin:'
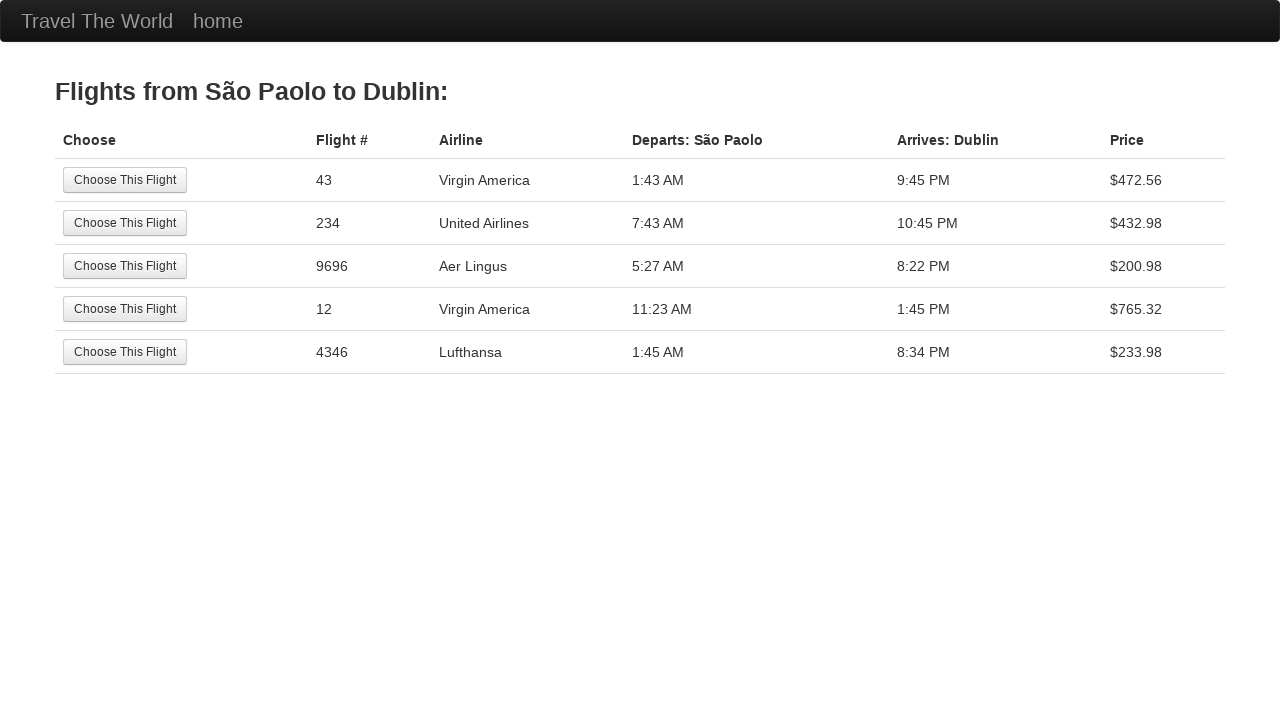

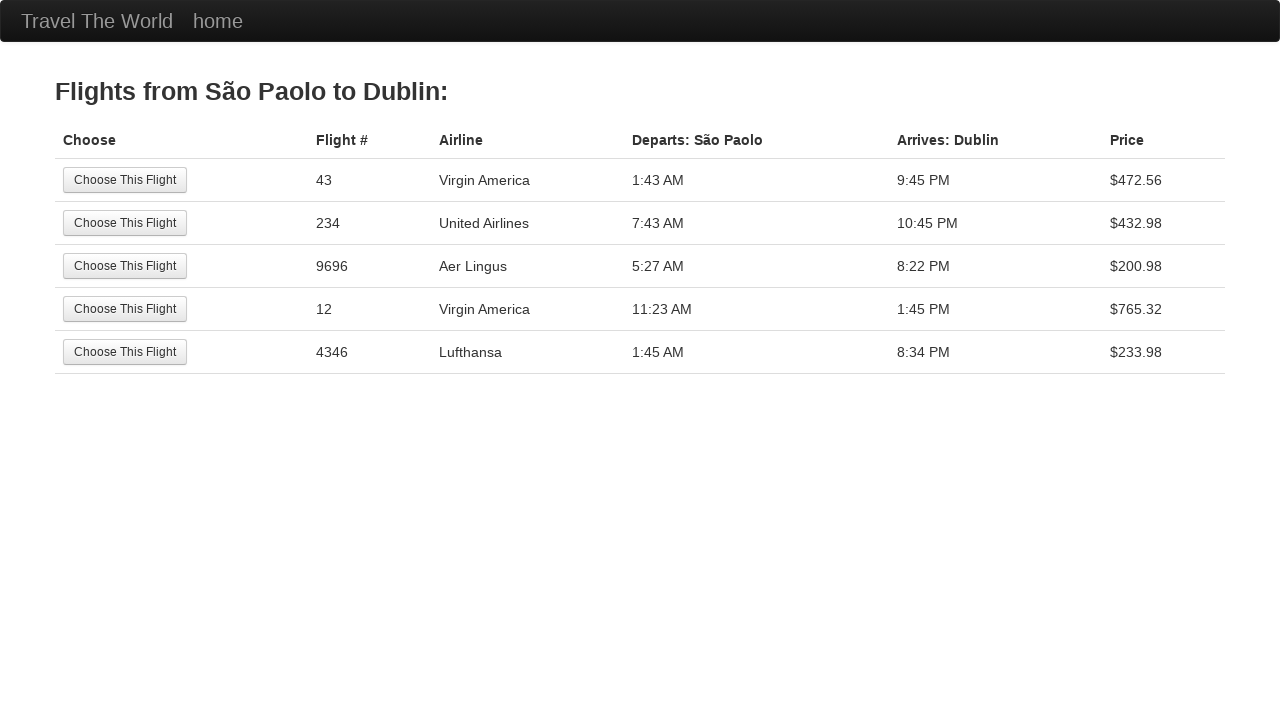